Fills in the mobile number field in the form

Starting URL: https://demoqa.com/automation-practice-form

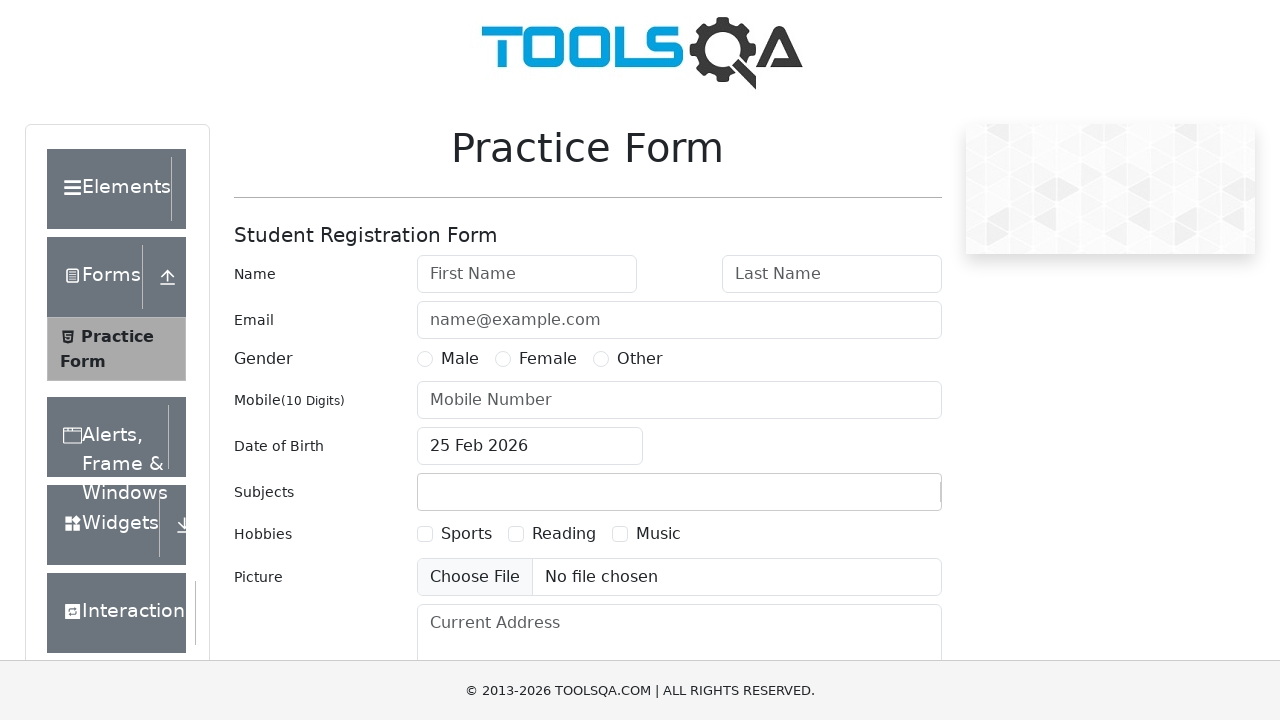

Filled mobile number field with '1234567890' on #userNumber
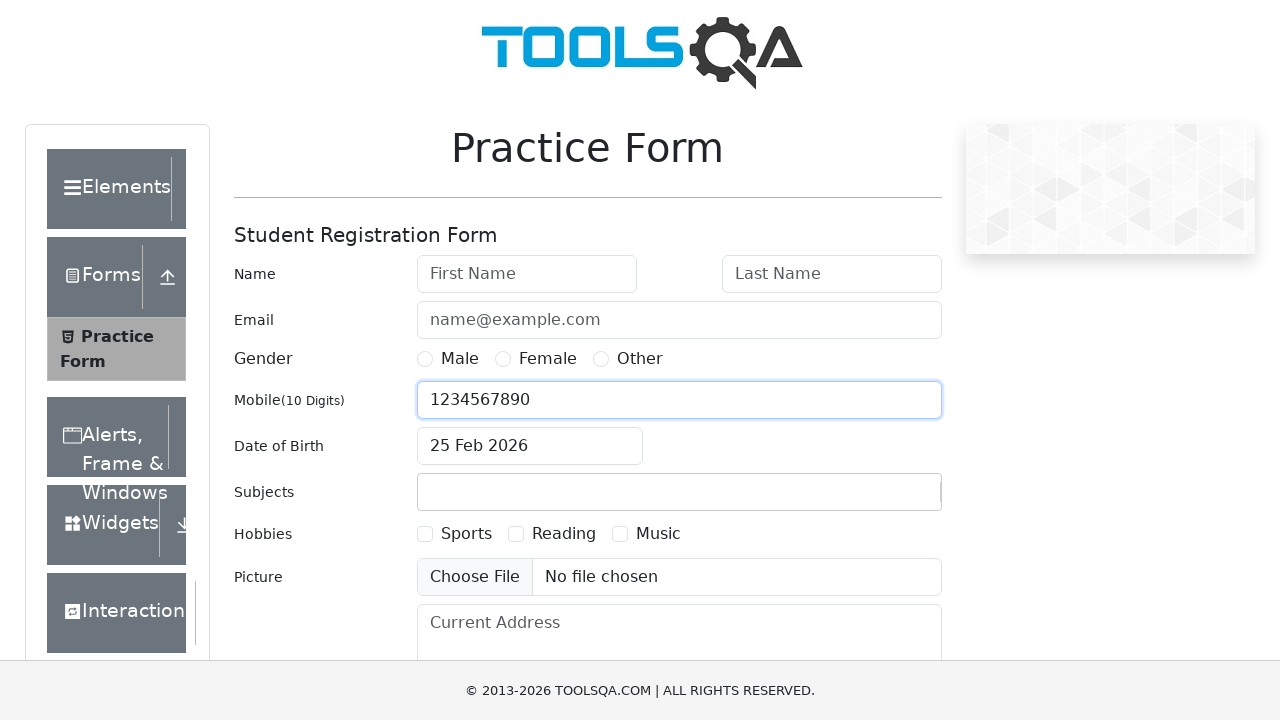

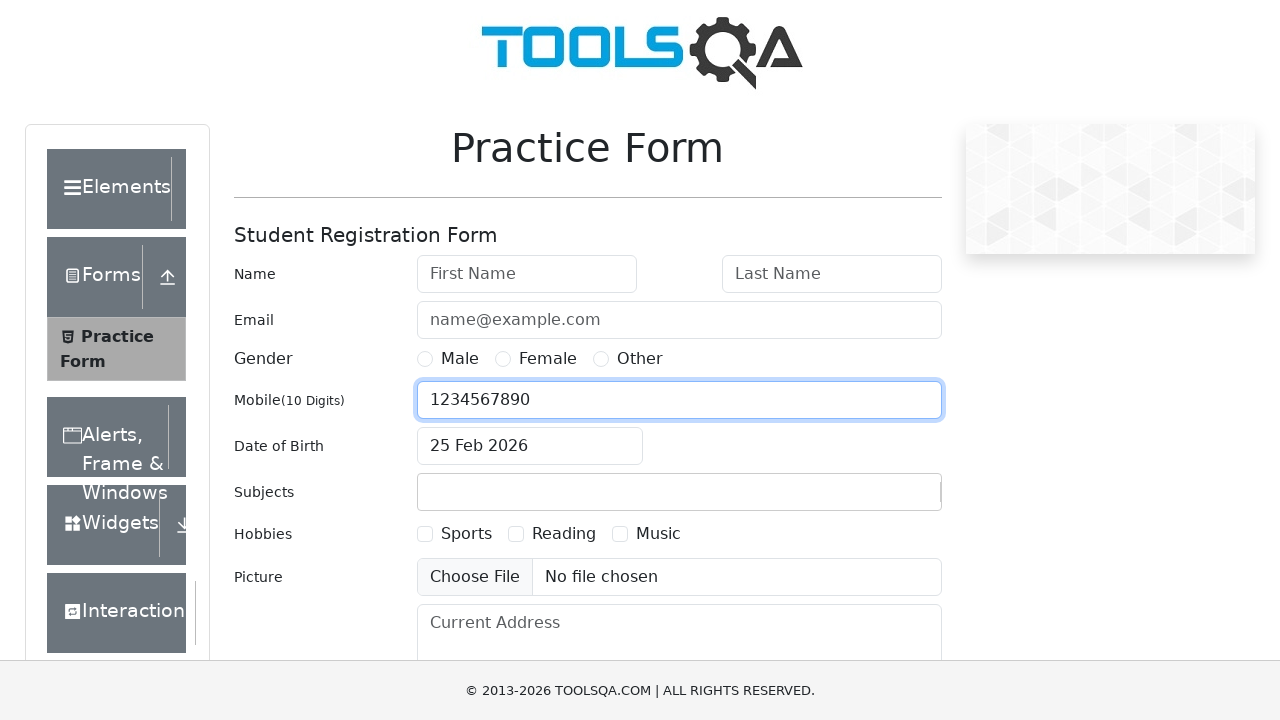